Tests horizontal scrolling functionality by navigating to a dashboard page and scrolling right using JavaScript execution.

Starting URL: https://dashboards.handmadeinteractive.com/jasonlove/

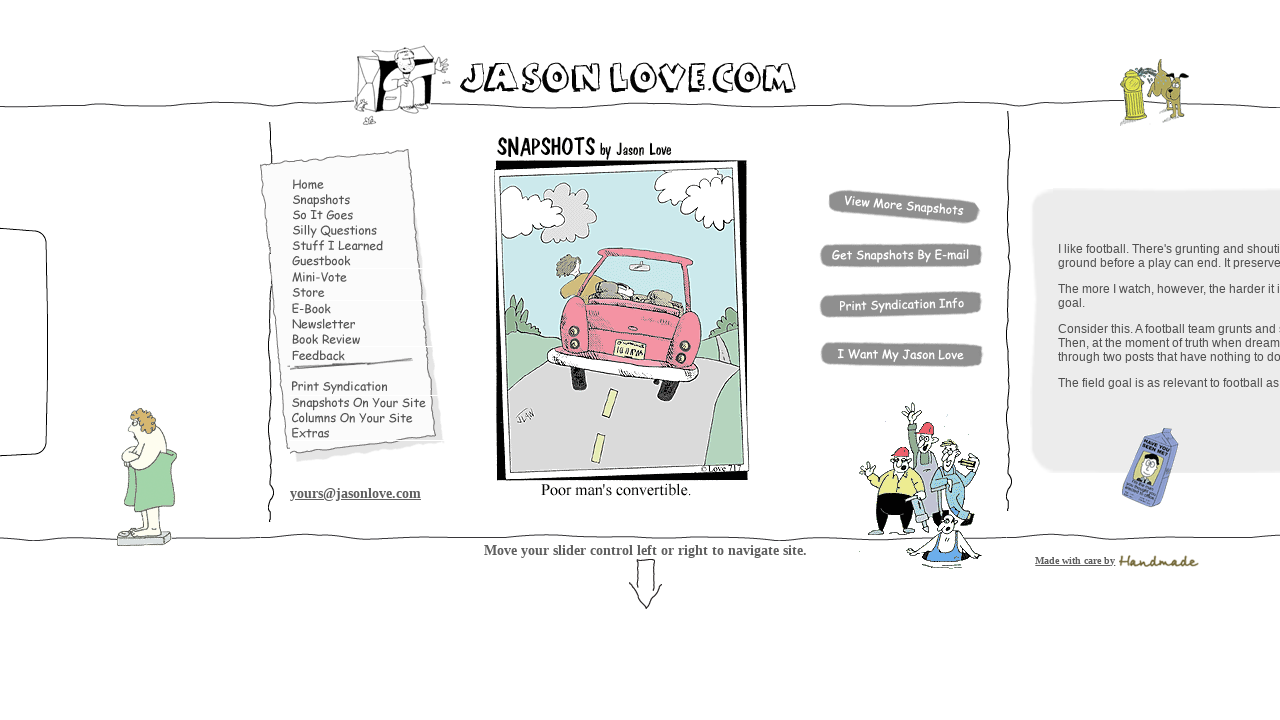

Waited for dashboard page to load (domcontentloaded)
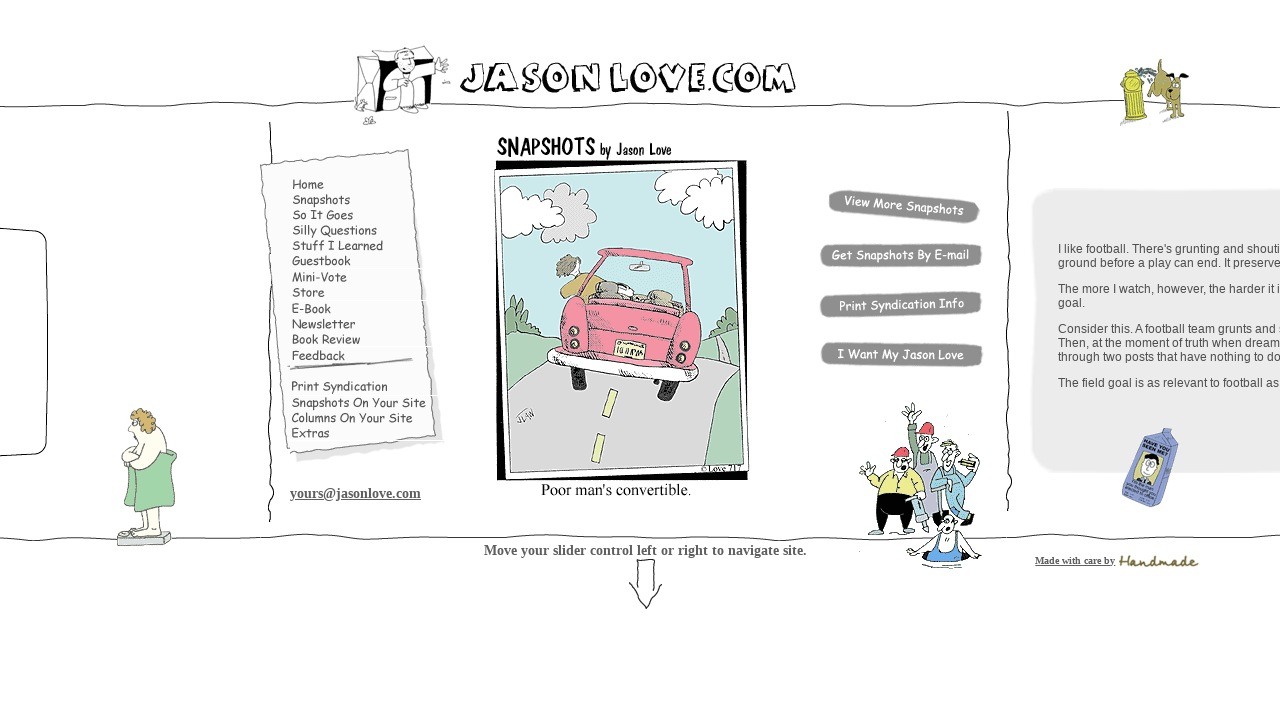

Scrolled right horizontally by 5000 pixels using JavaScript
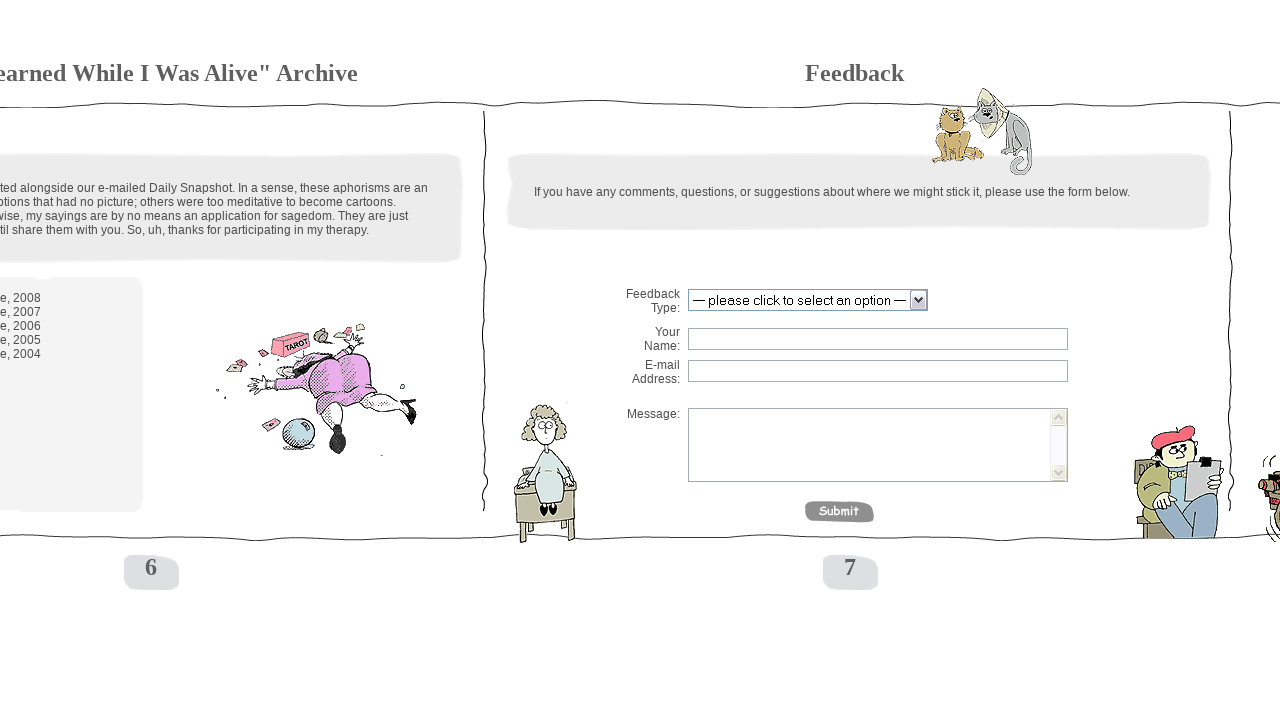

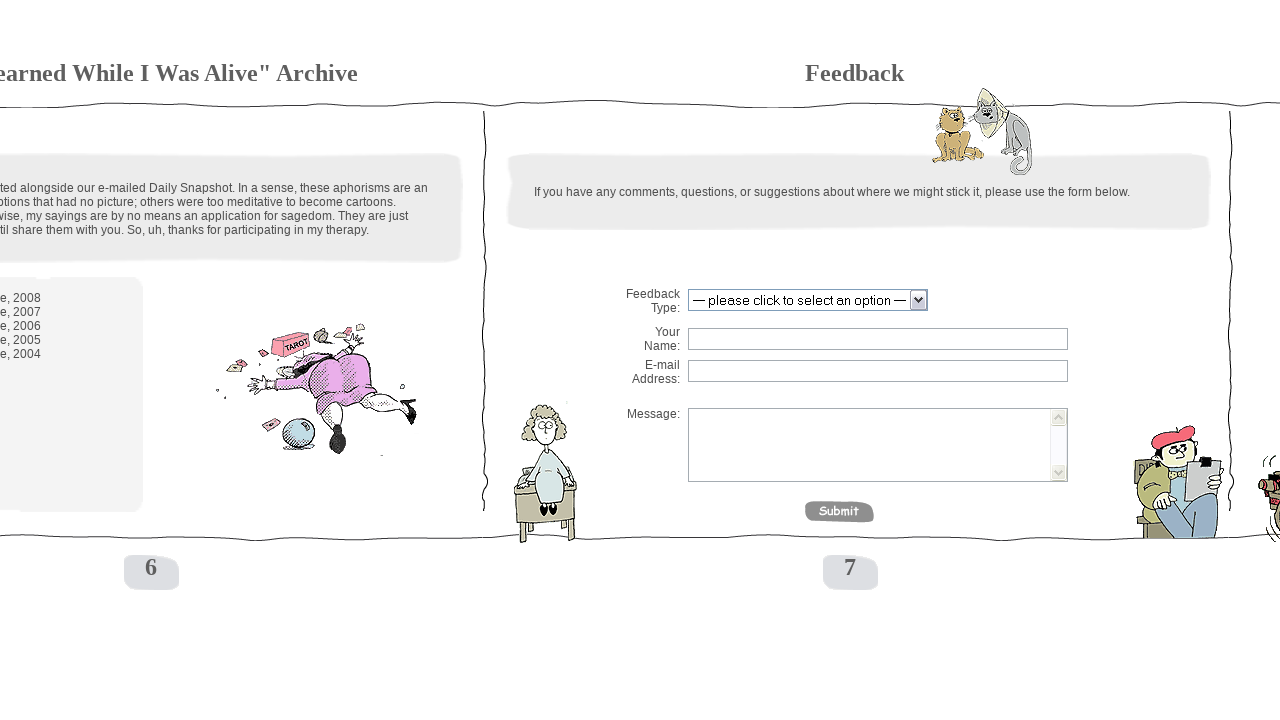